Tests that placeholder text values are correctly displayed on various input fields for online replenishment forms including phone, sum, and email fields across different payment types.

Starting URL: https://www.mts.by/

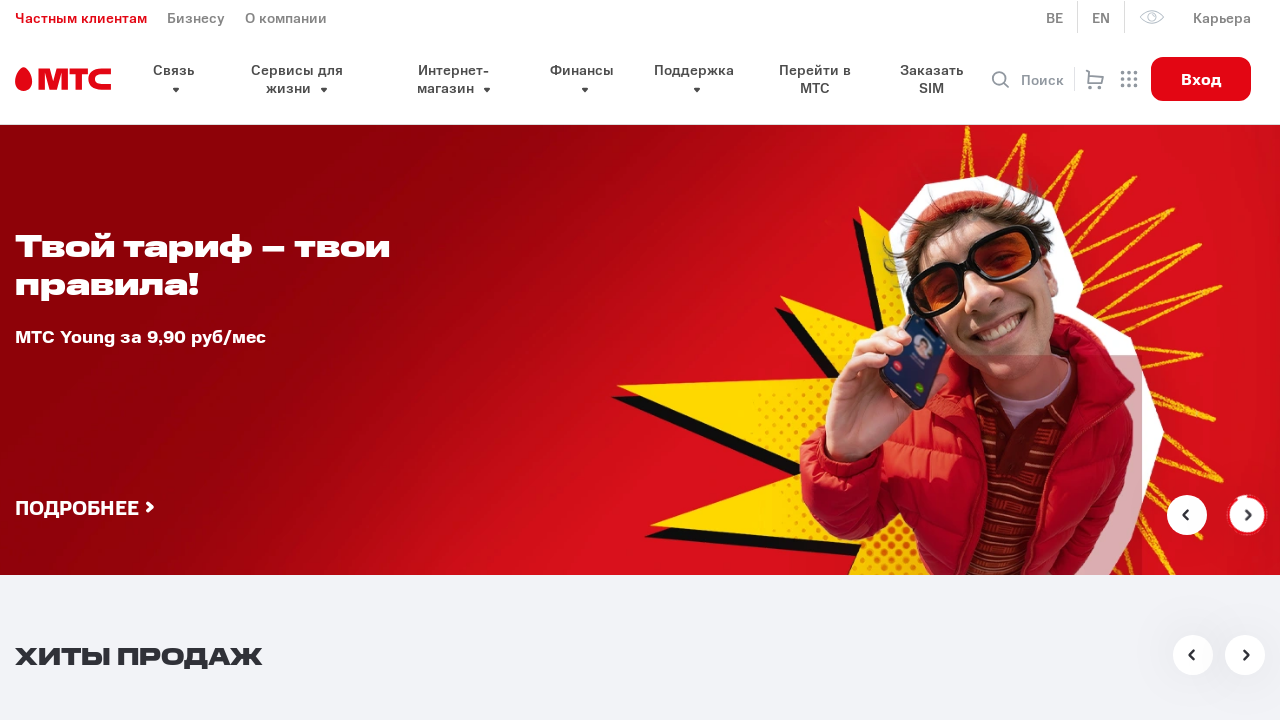

Waited for connection phone field to load
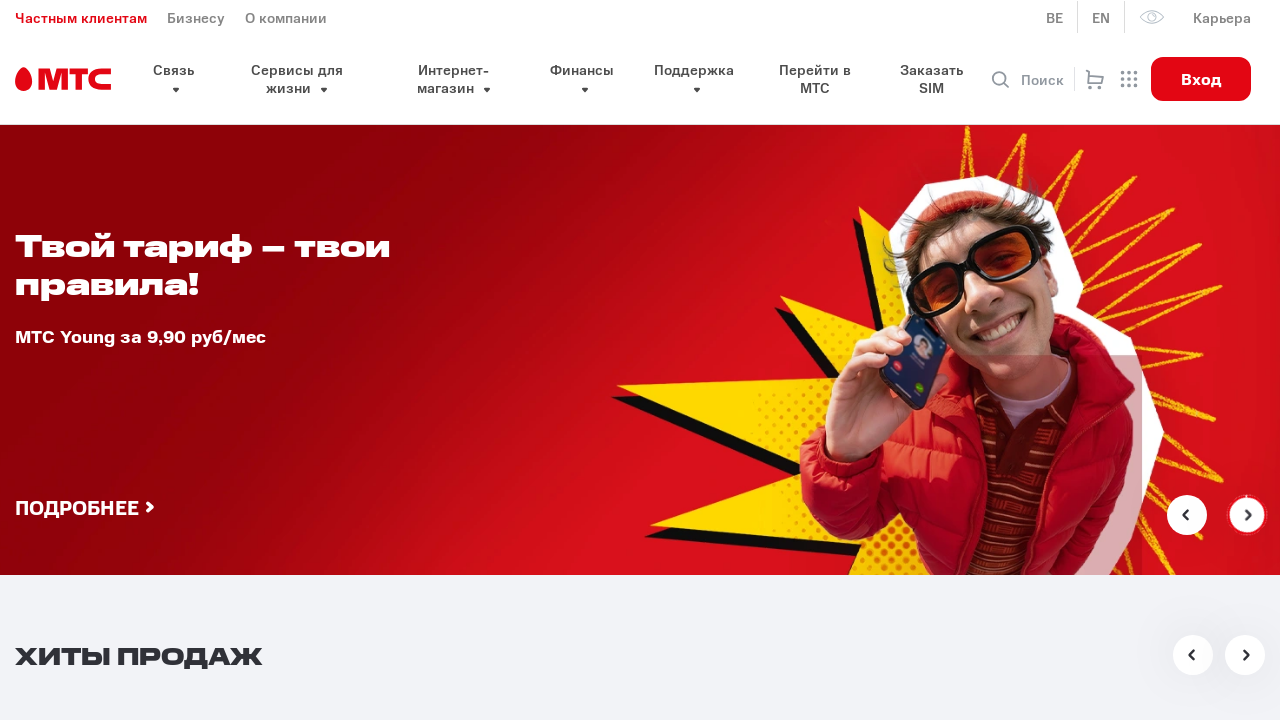

Verified connection phone field placeholder: 'Номер телефона'
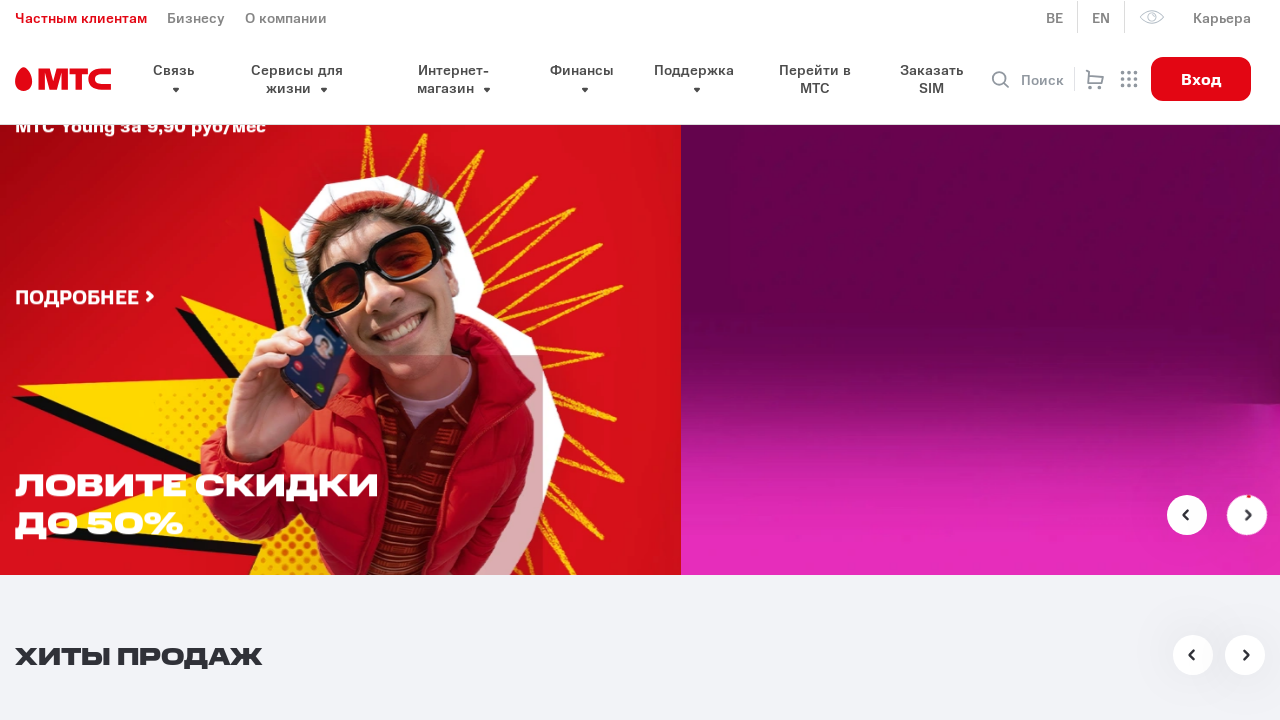

Verified connection sum field placeholder: 'Сумма'
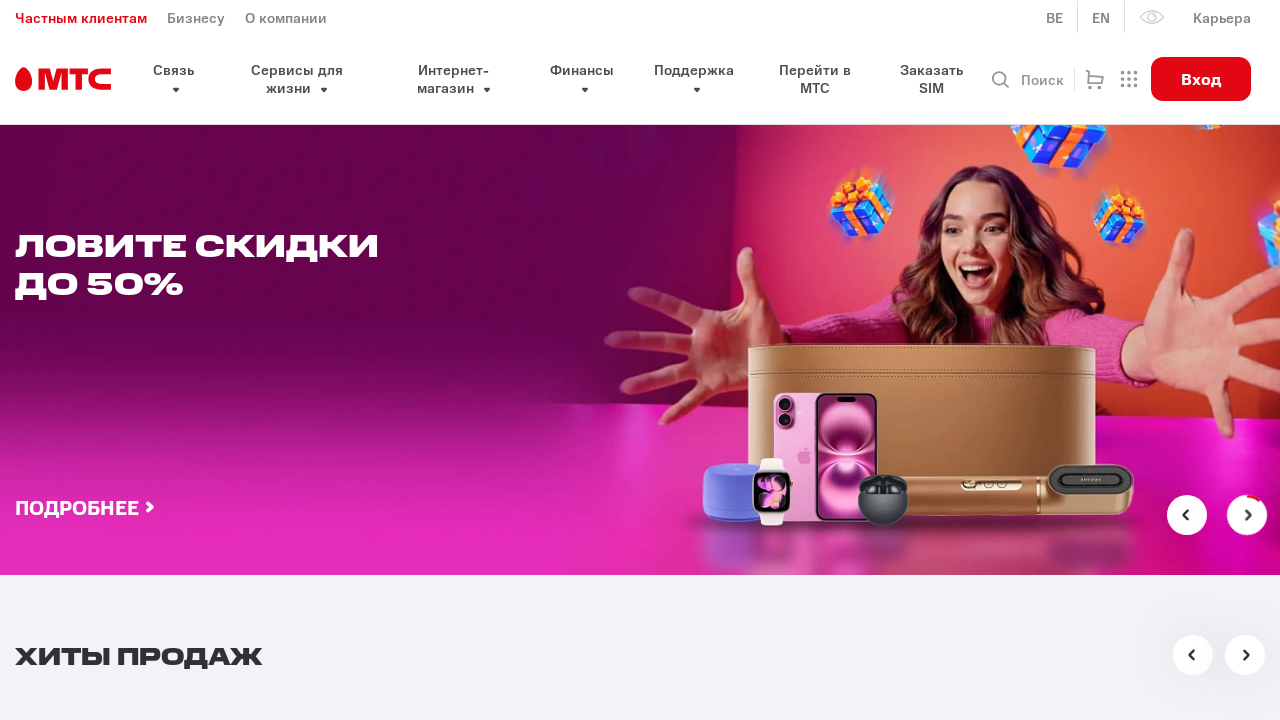

Verified connection email field placeholder: 'E-mail для отправки чека'
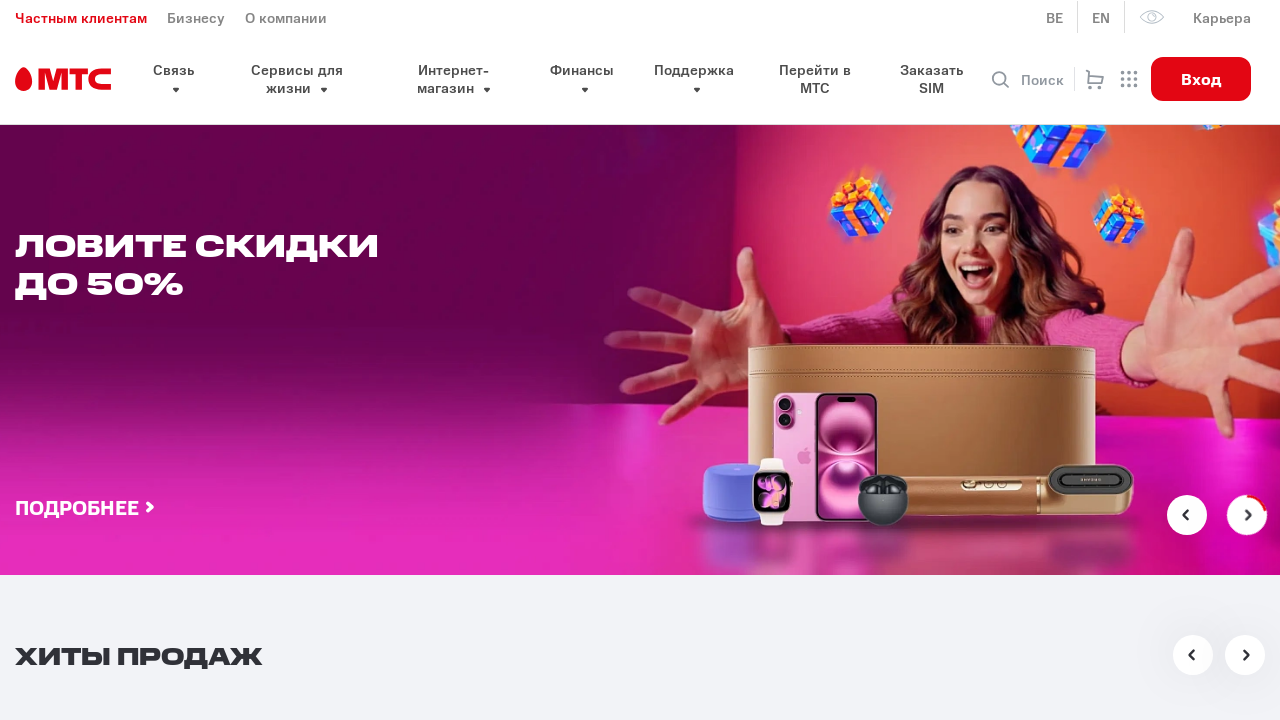

Verified internet phone field placeholder: 'Номер абонента'
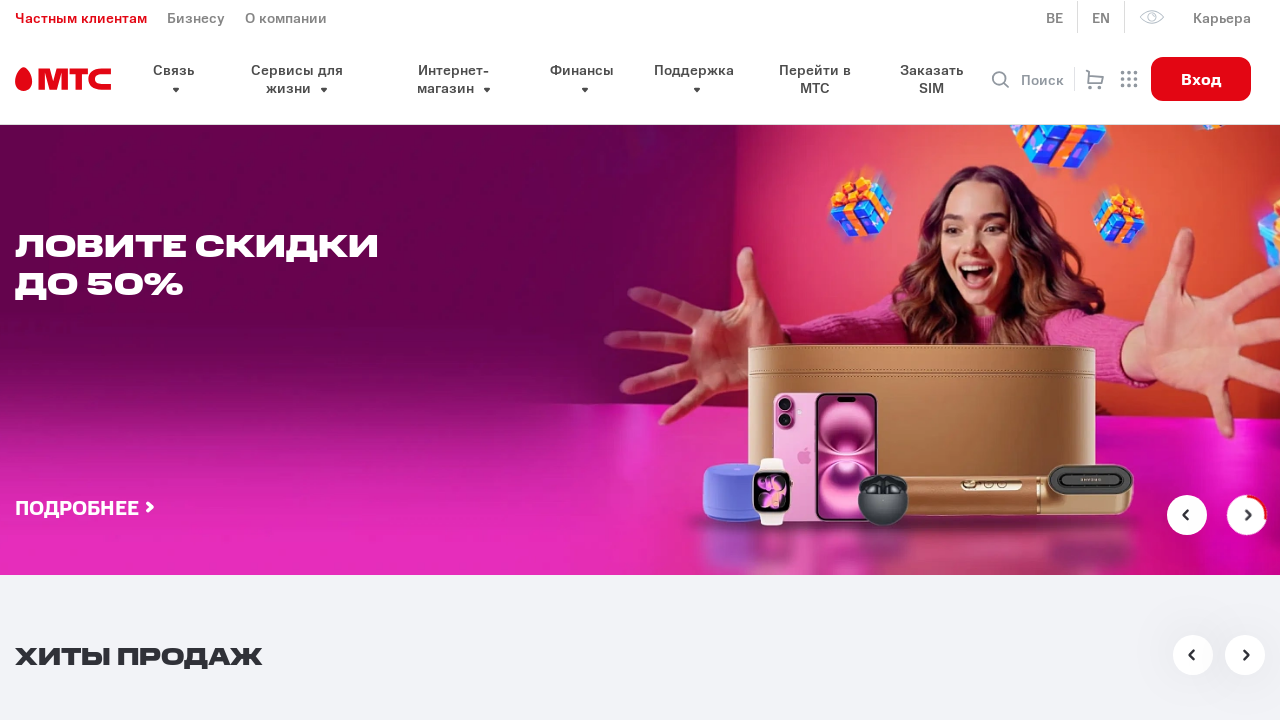

Verified internet sum field placeholder: 'Сумма'
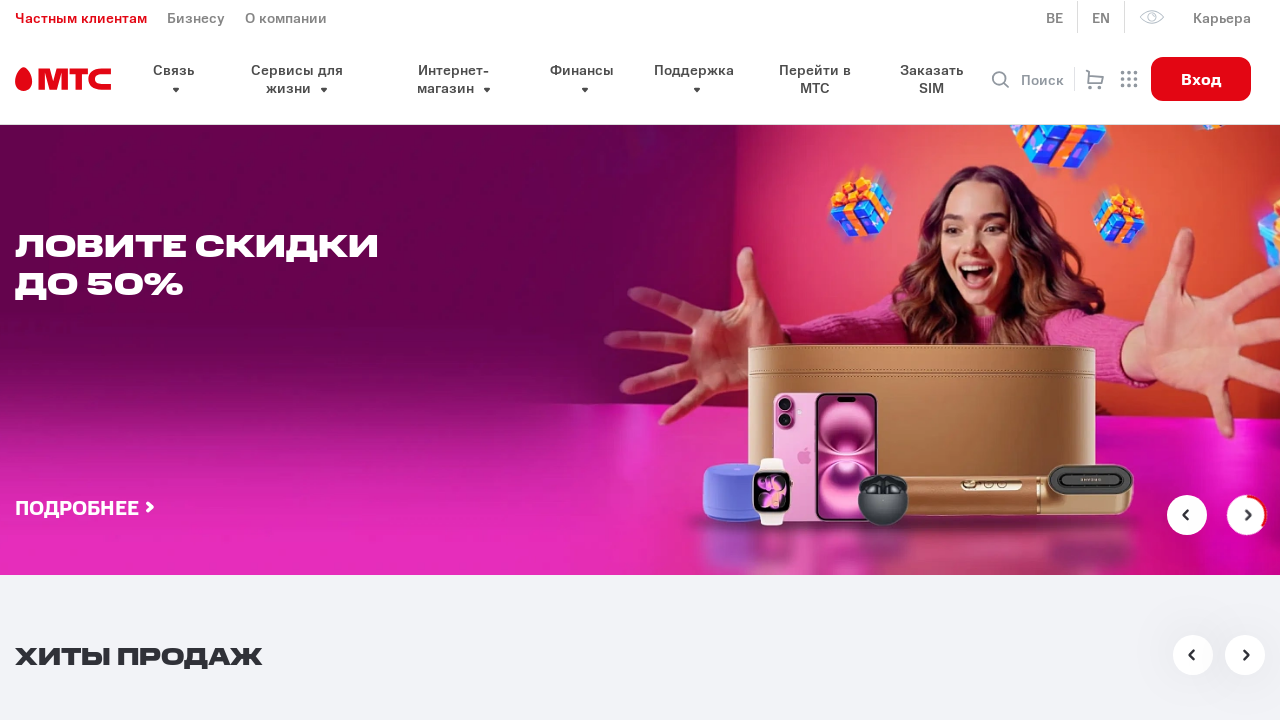

Verified internet email field placeholder: 'E-mail для отправки чека'
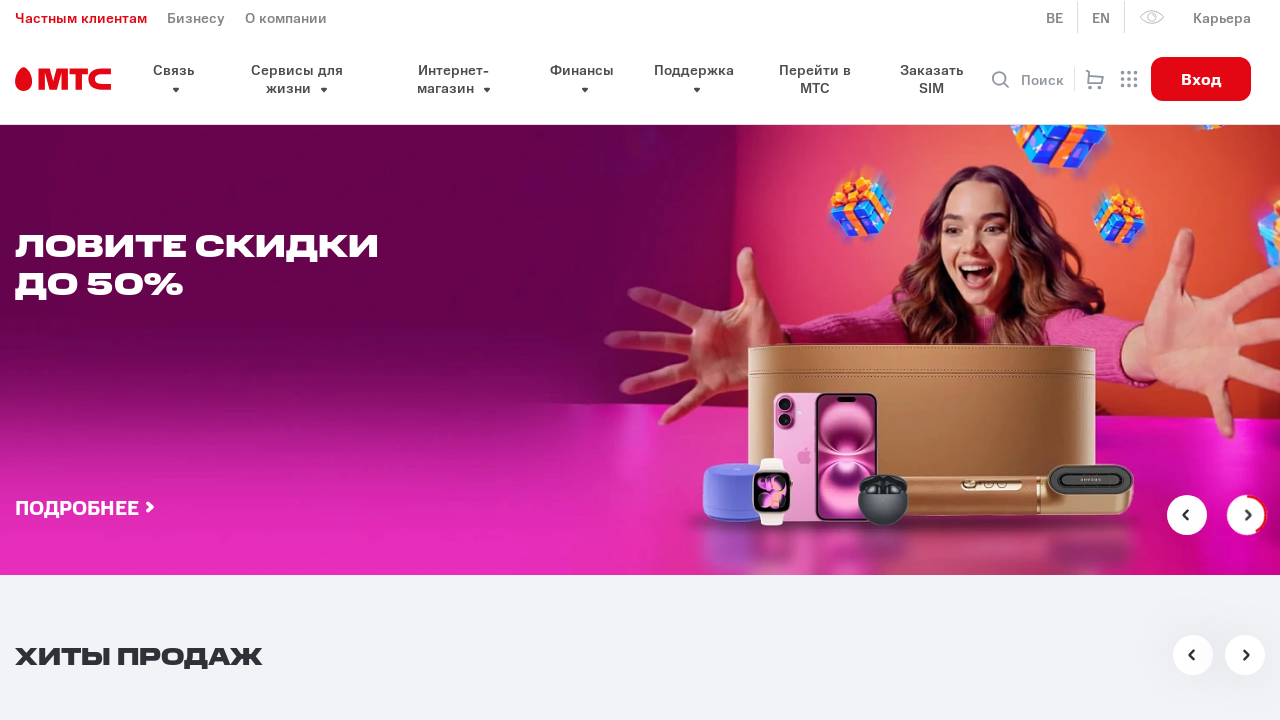

Verified instalment account field placeholder: 'Номер счета на 44'
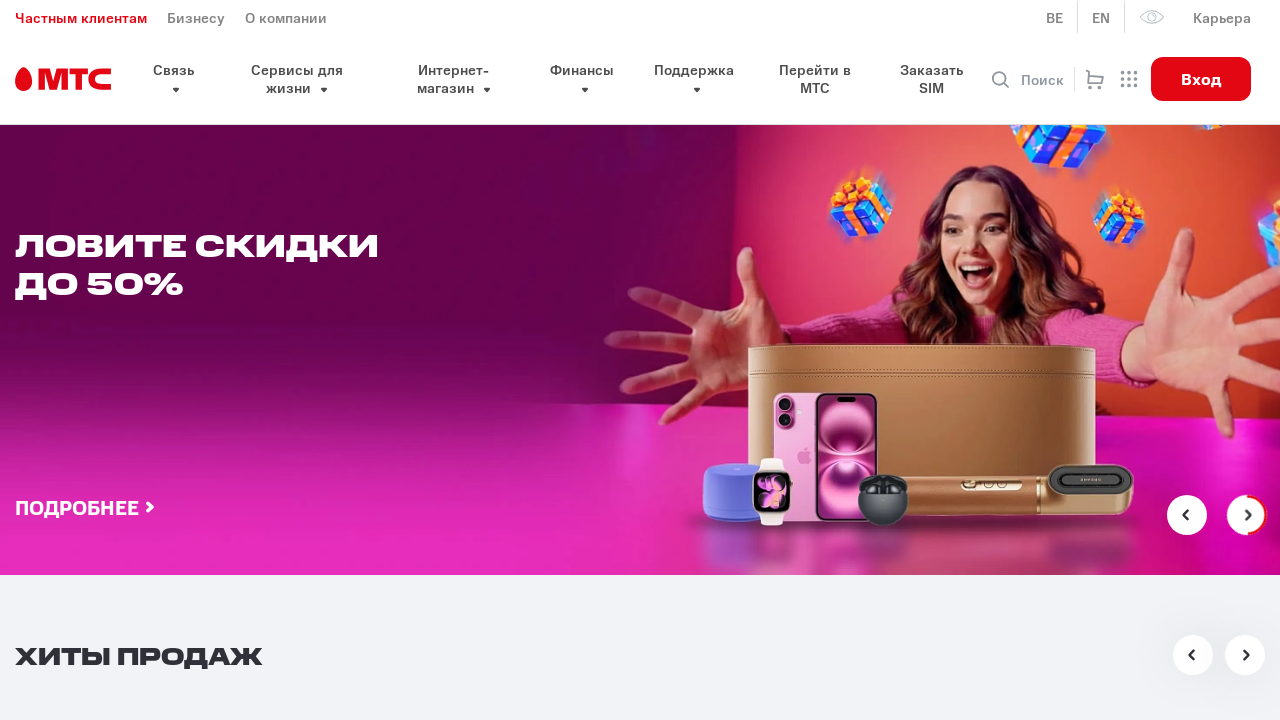

Verified instalment sum field placeholder: 'Сумма'
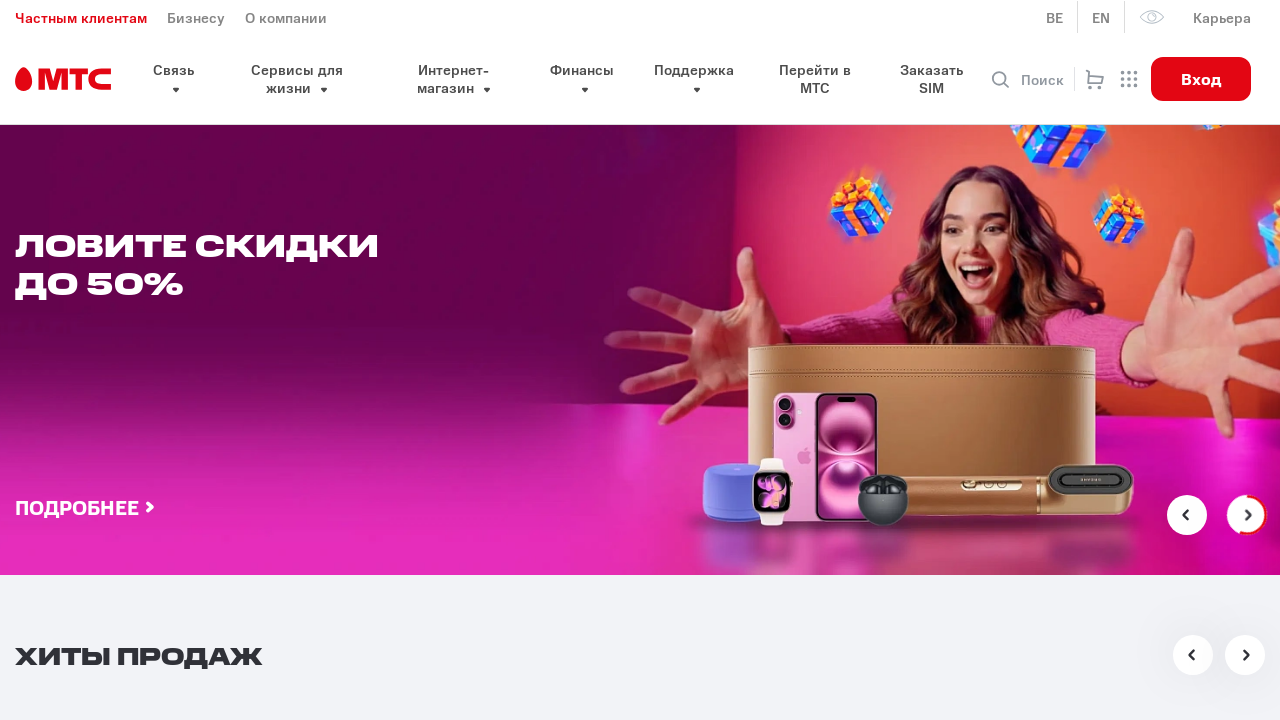

Verified instalment email field placeholder: 'E-mail для отправки чека'
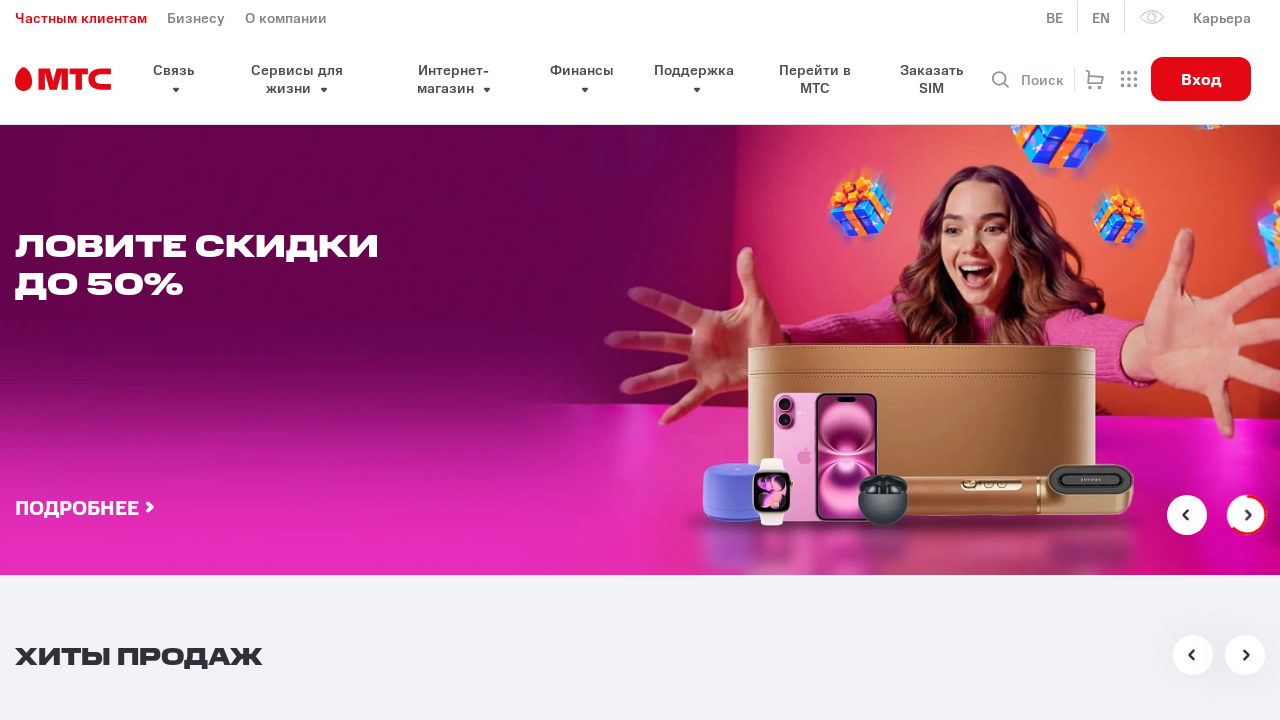

Verified arrears account field placeholder: 'Номер счета на 2073'
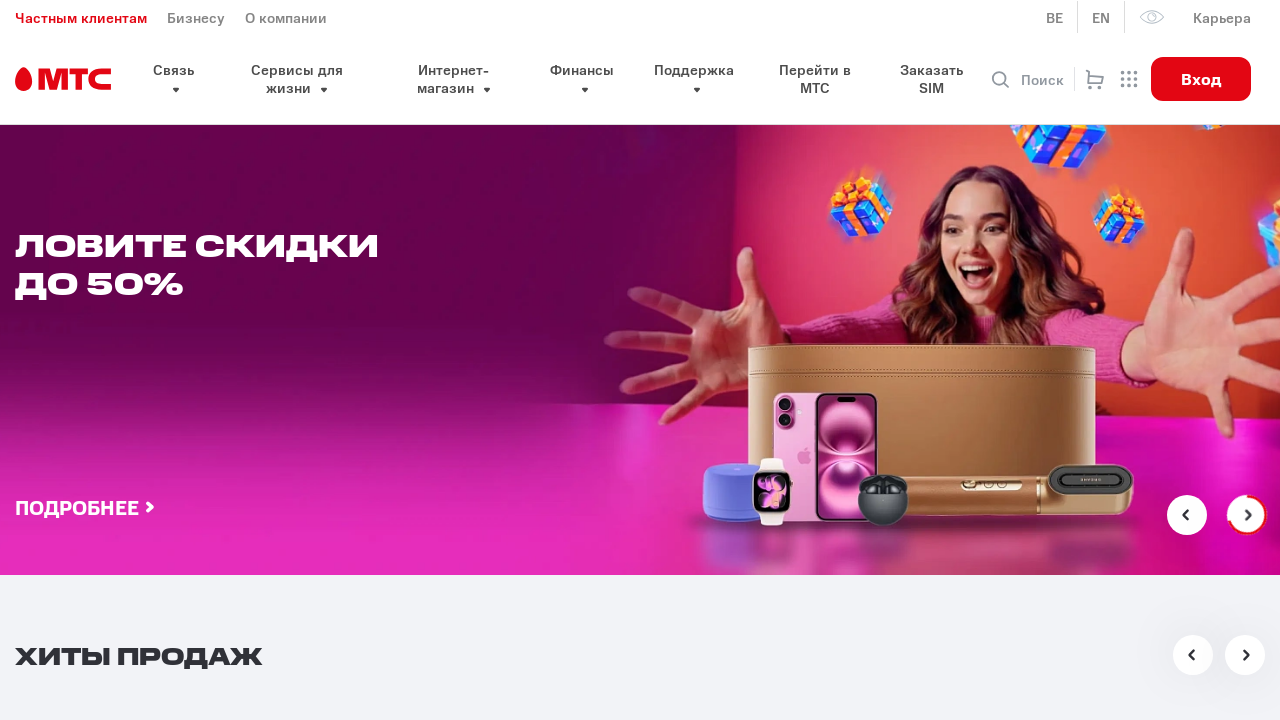

Verified arrears sum field placeholder: 'Сумма'
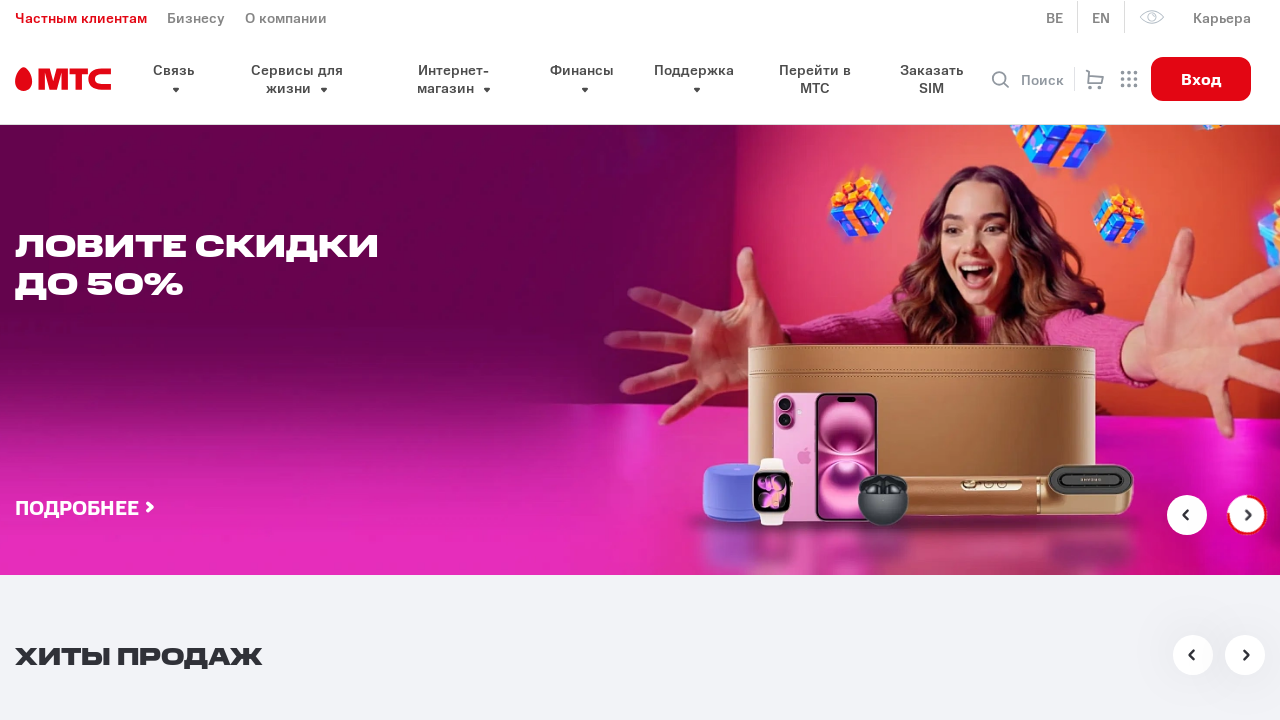

Verified arrears email field placeholder: 'E-mail для отправки чека'
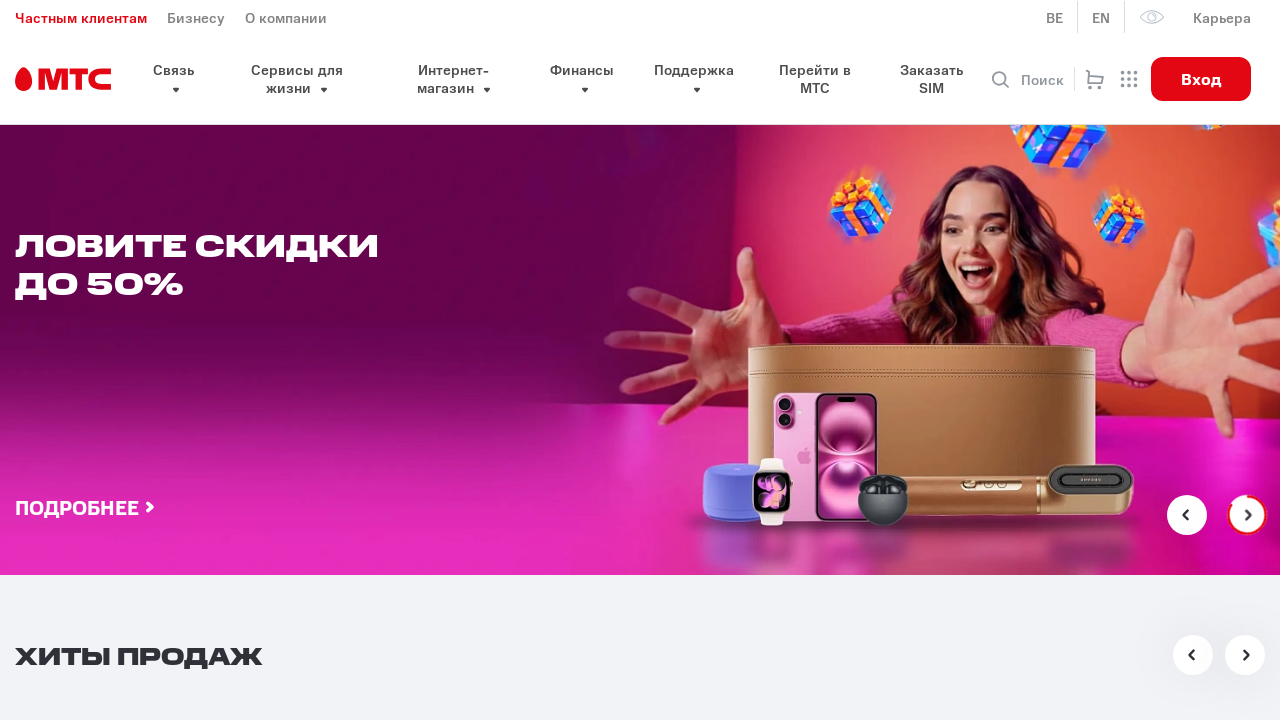

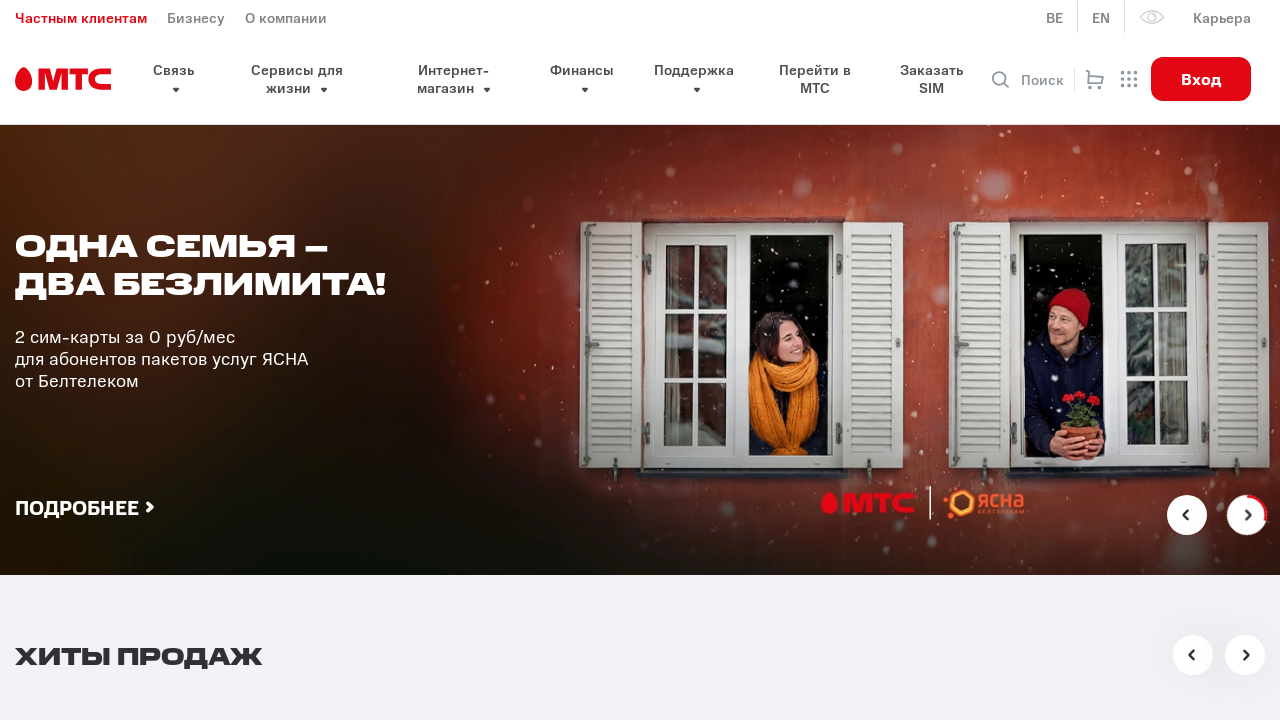